Tests JavaScript confirm dialog by clicking a button and dismissing (canceling) the confirm dialog

Starting URL: https://keybooks.ro/events_calendar/

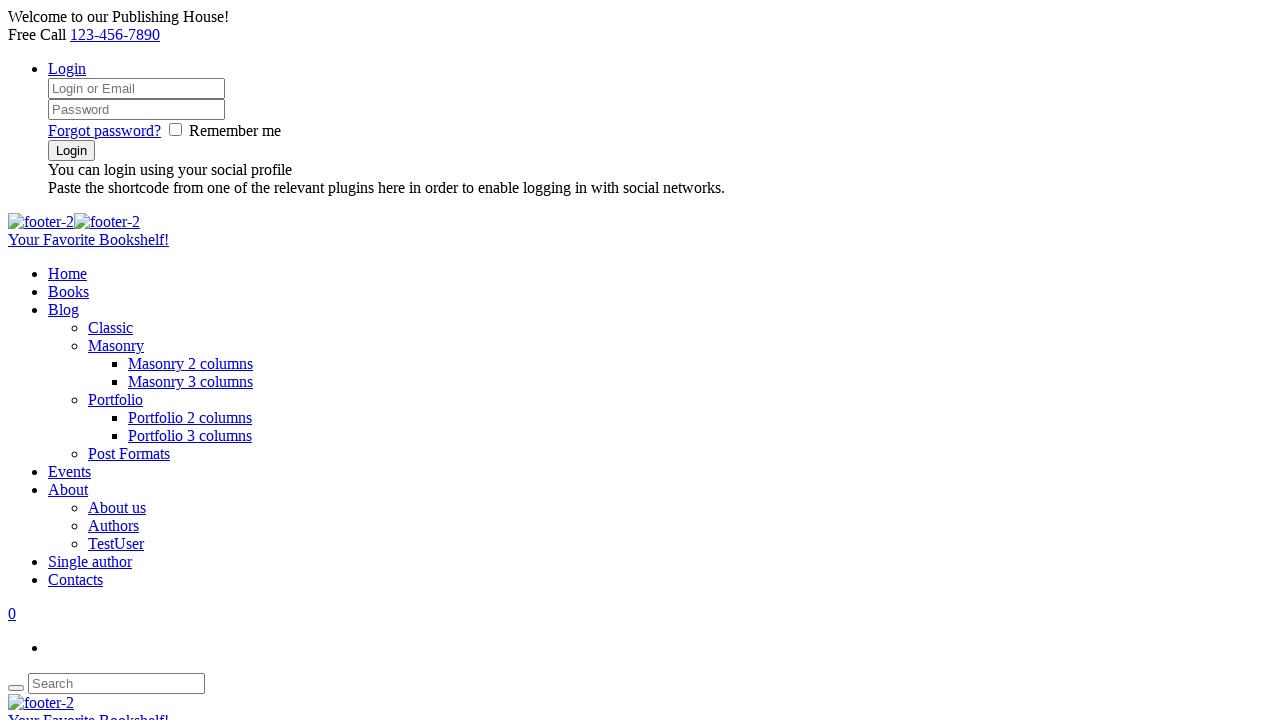

Clicked button to trigger confirm dialog at (52, 360) on div[id='confirmBtn']>button
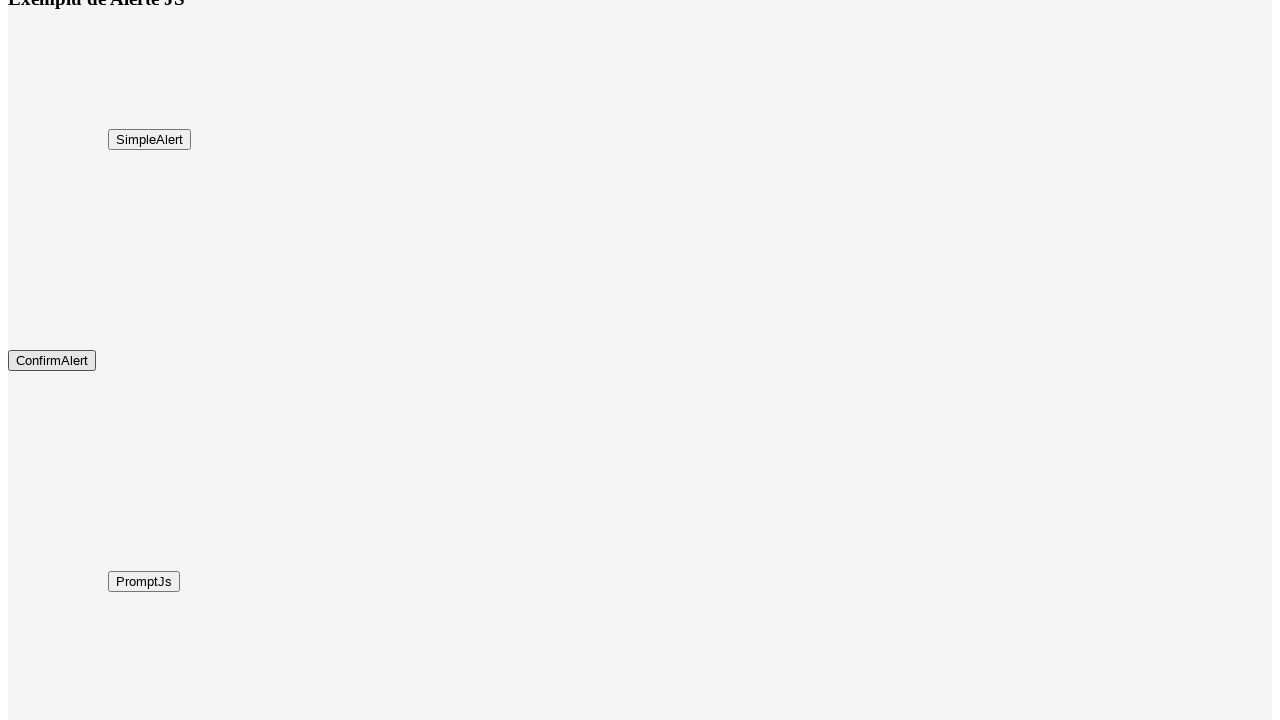

Set up dialog handler to dismiss confirm dialog
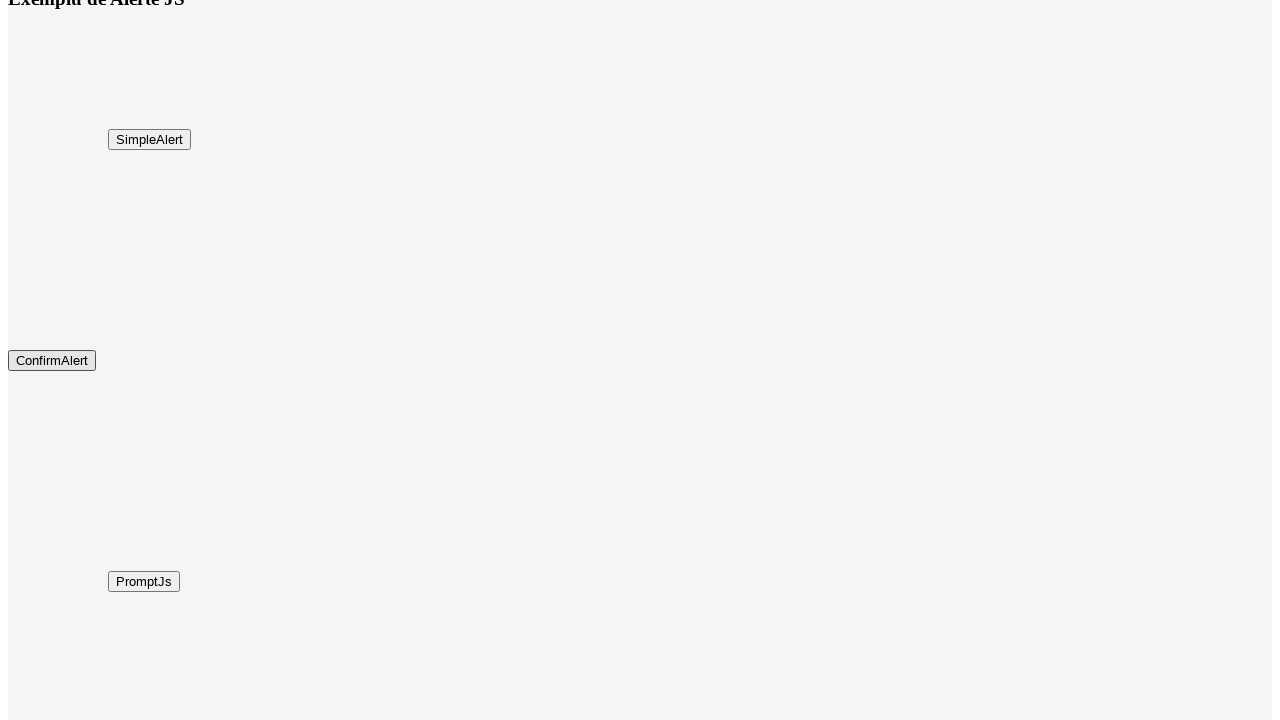

Located result element #demo
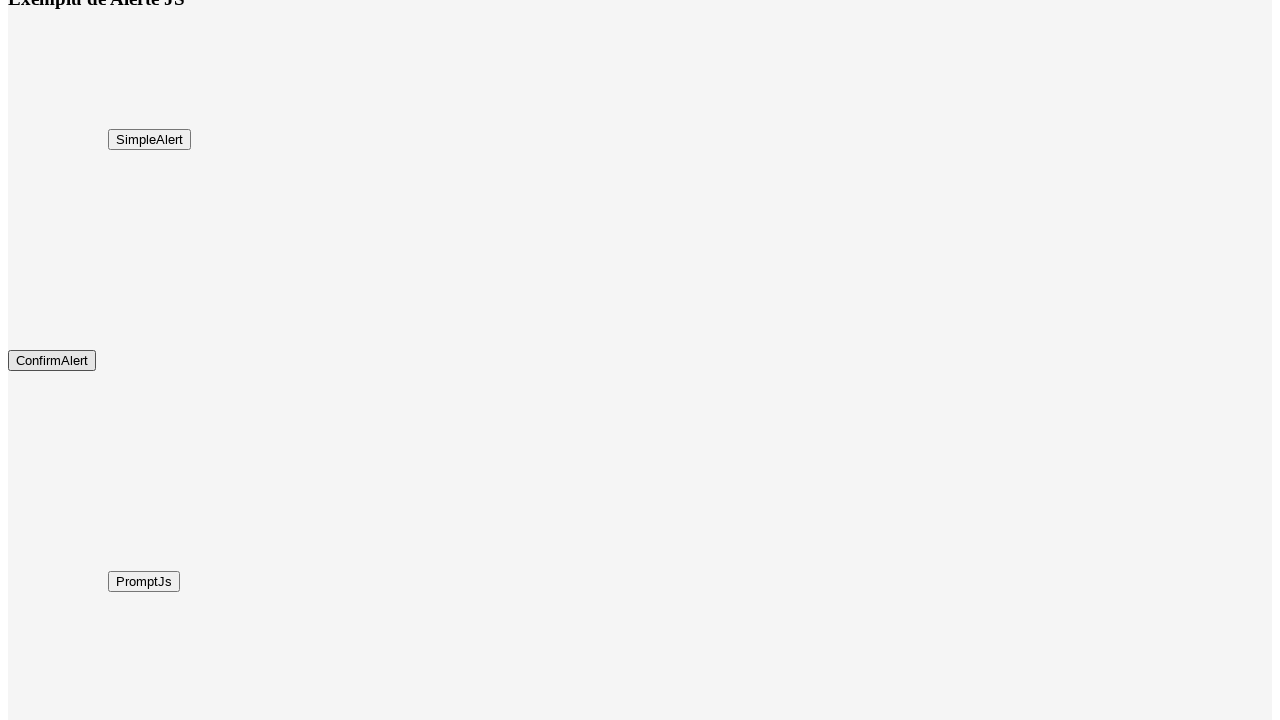

Verified result text shows 'You pressed Cancel!' confirming dismiss was successful
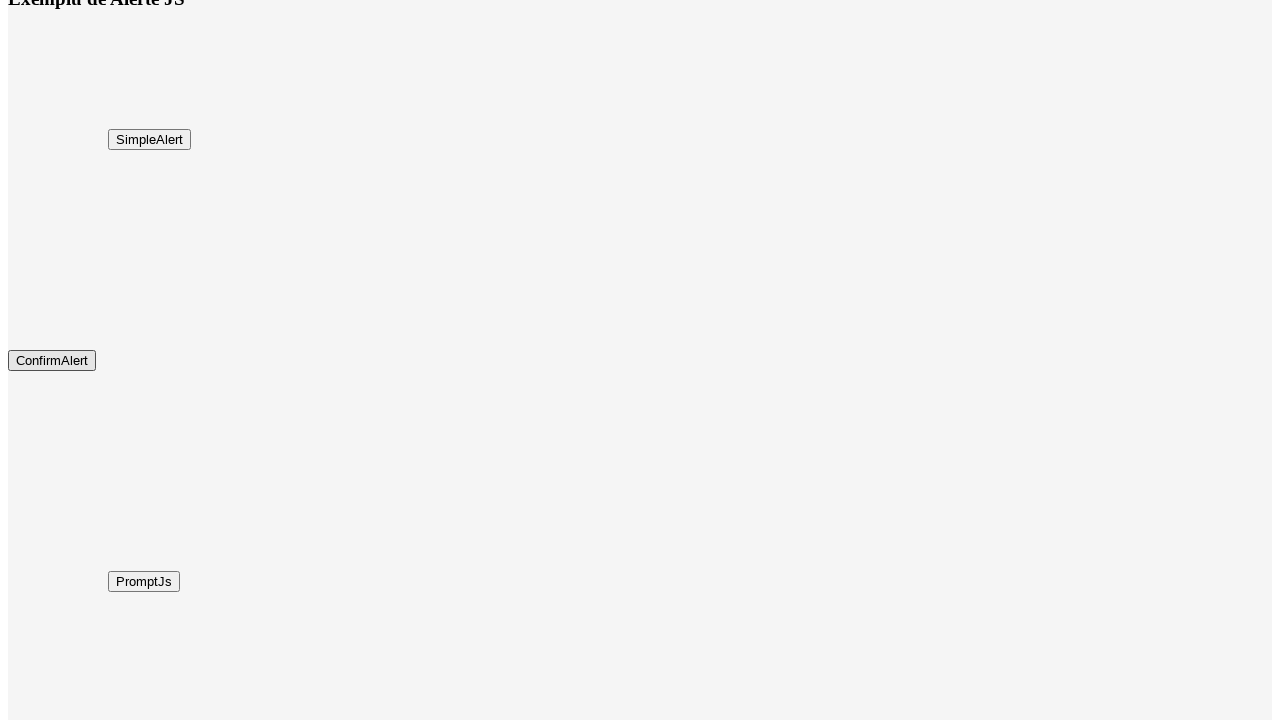

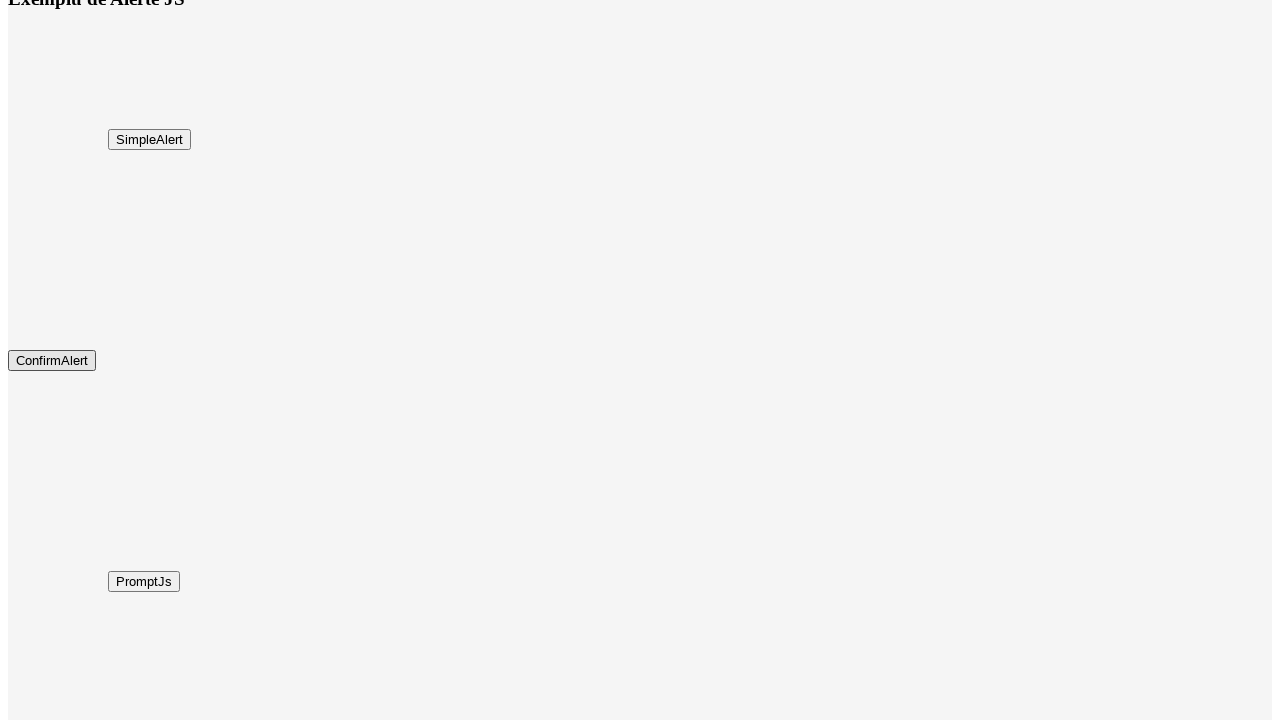